Tests clicking a sign-up button using absolute XPath navigation on the contact list application

Starting URL: https://thinking-tester-contact-list.herokuapp.com

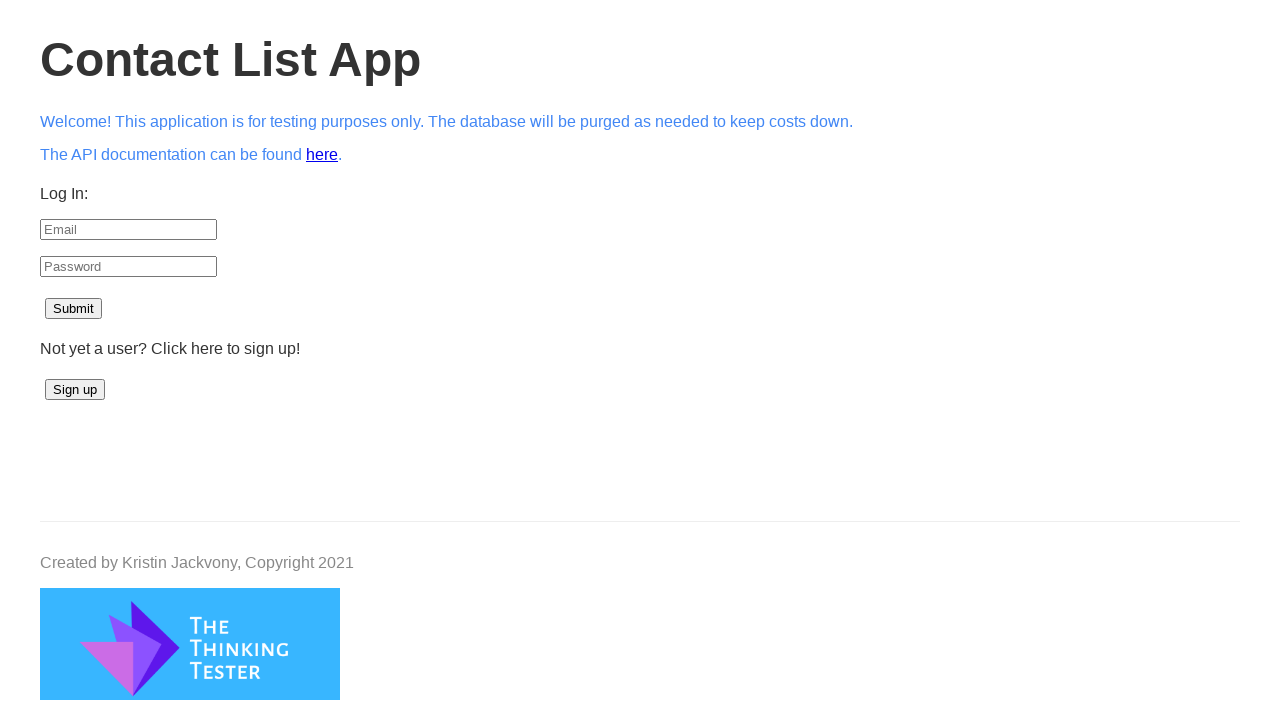

Clicked Sign Up button using absolute XPath navigation at (75, 390) on xpath=/html/body/div[3]/button
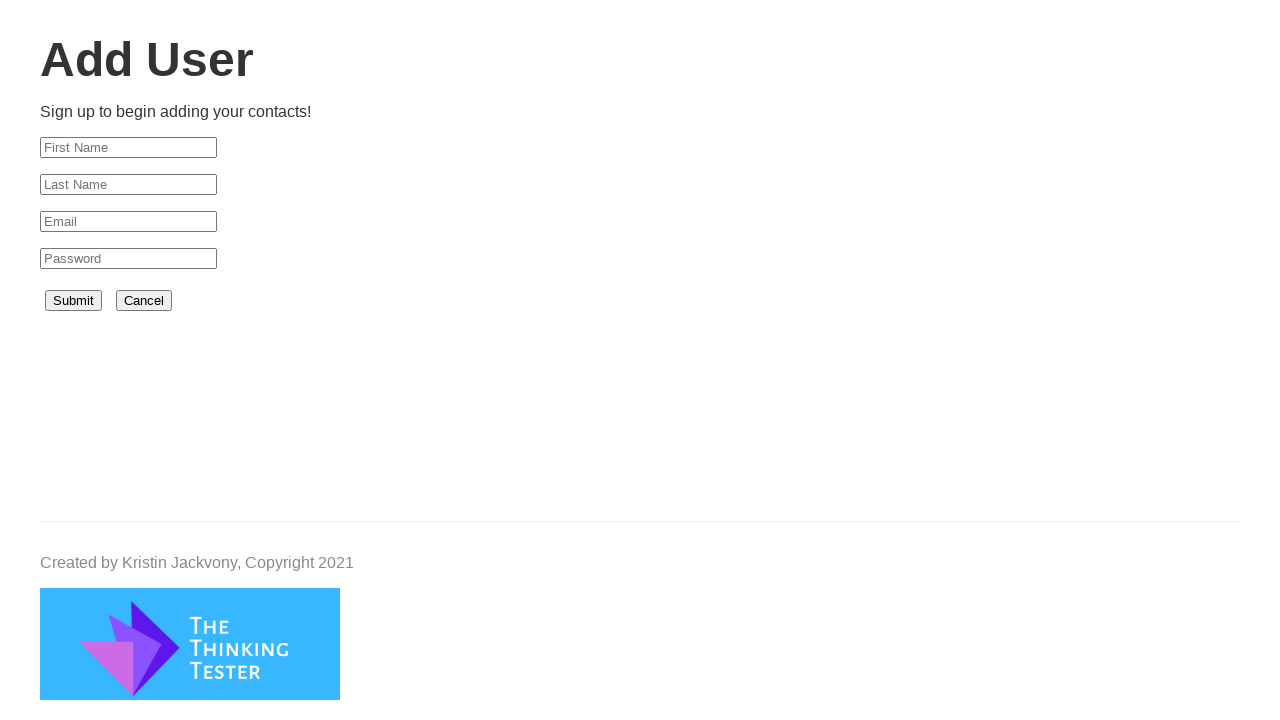

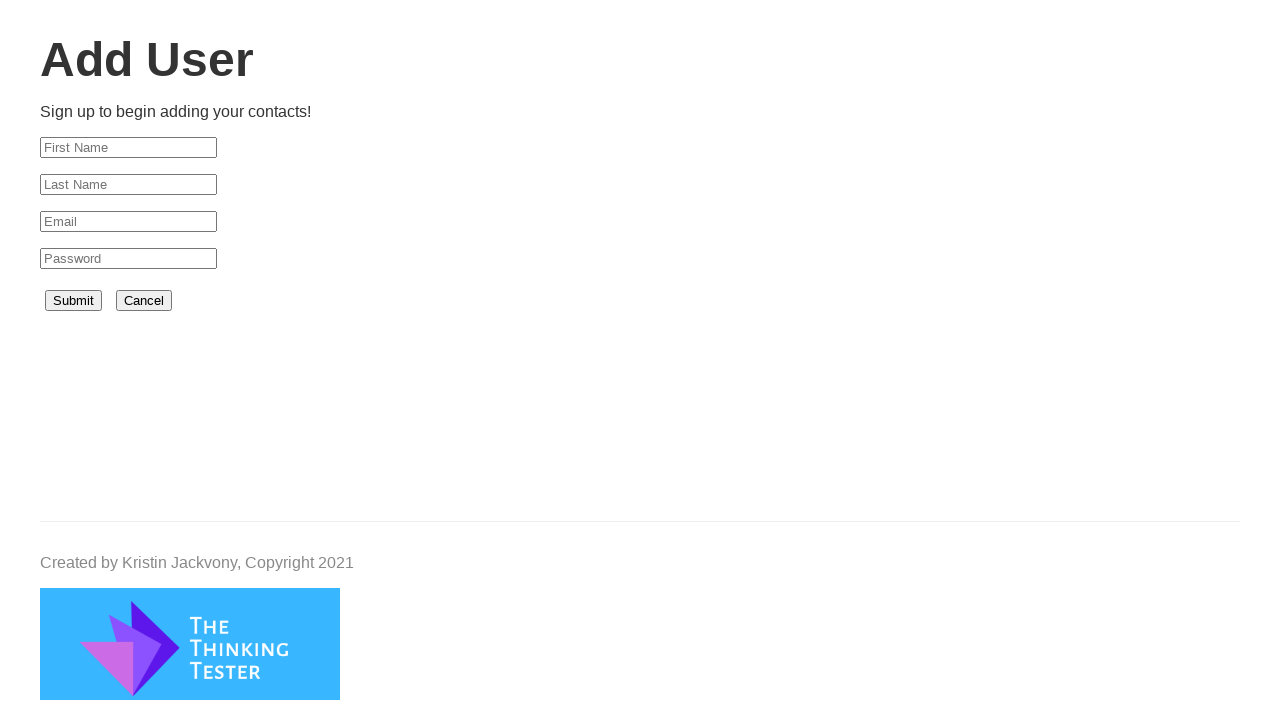